Tests loading images page by waiting for an award image element to appear and verifying its src attribute contains 'award'

Starting URL: https://bonigarcia.dev/selenium-webdriver-java/loading-images.html

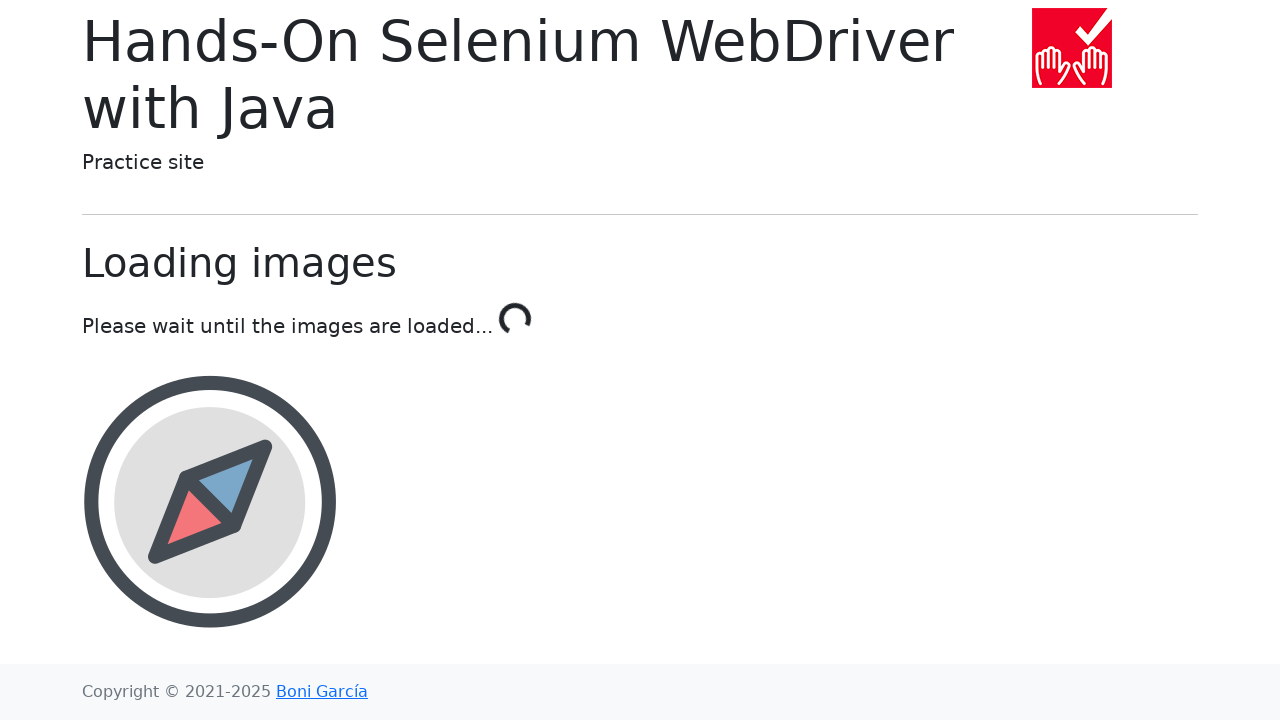

Navigated to loading images page
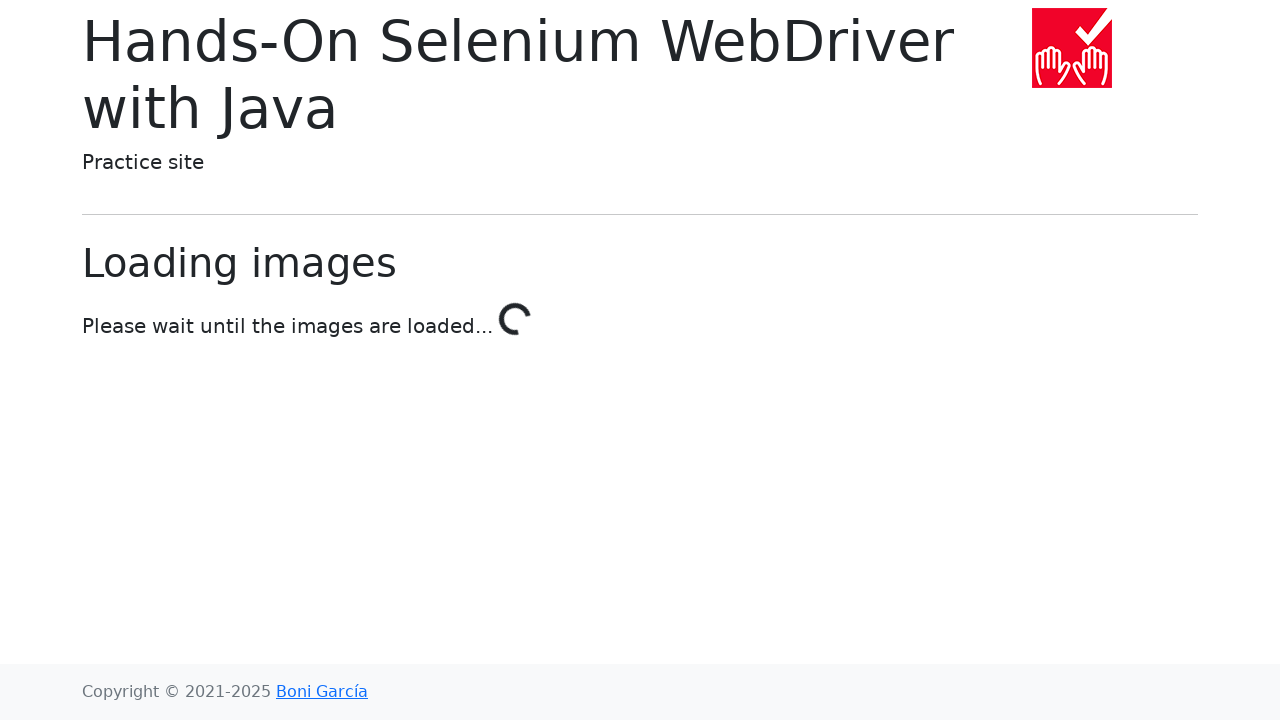

Award image element appeared on the page
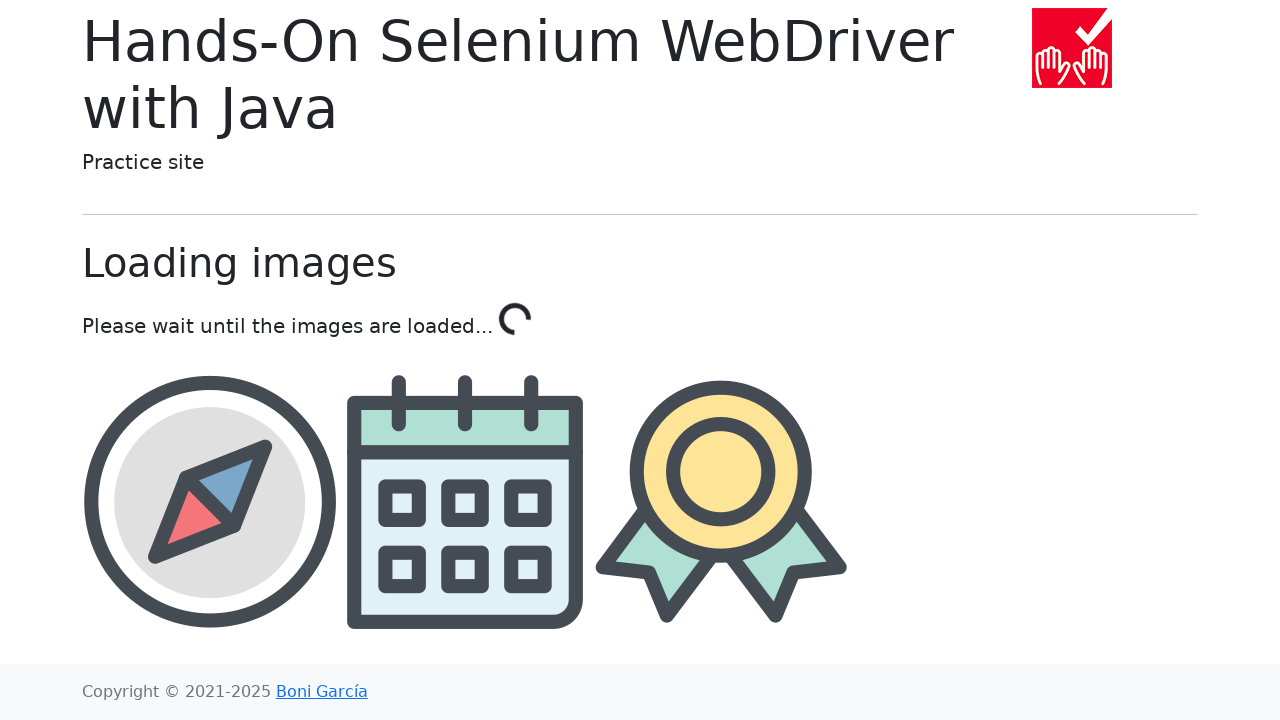

Retrieved src attribute from award image element
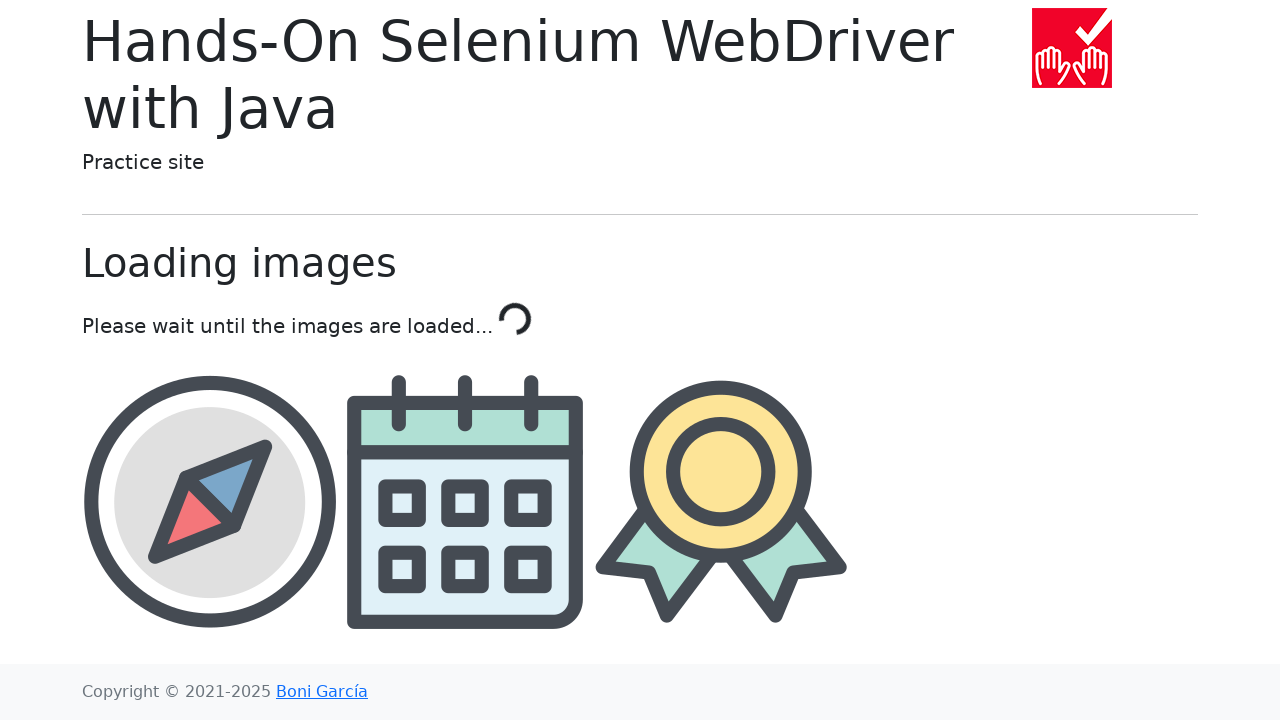

Verified src attribute contains 'award'
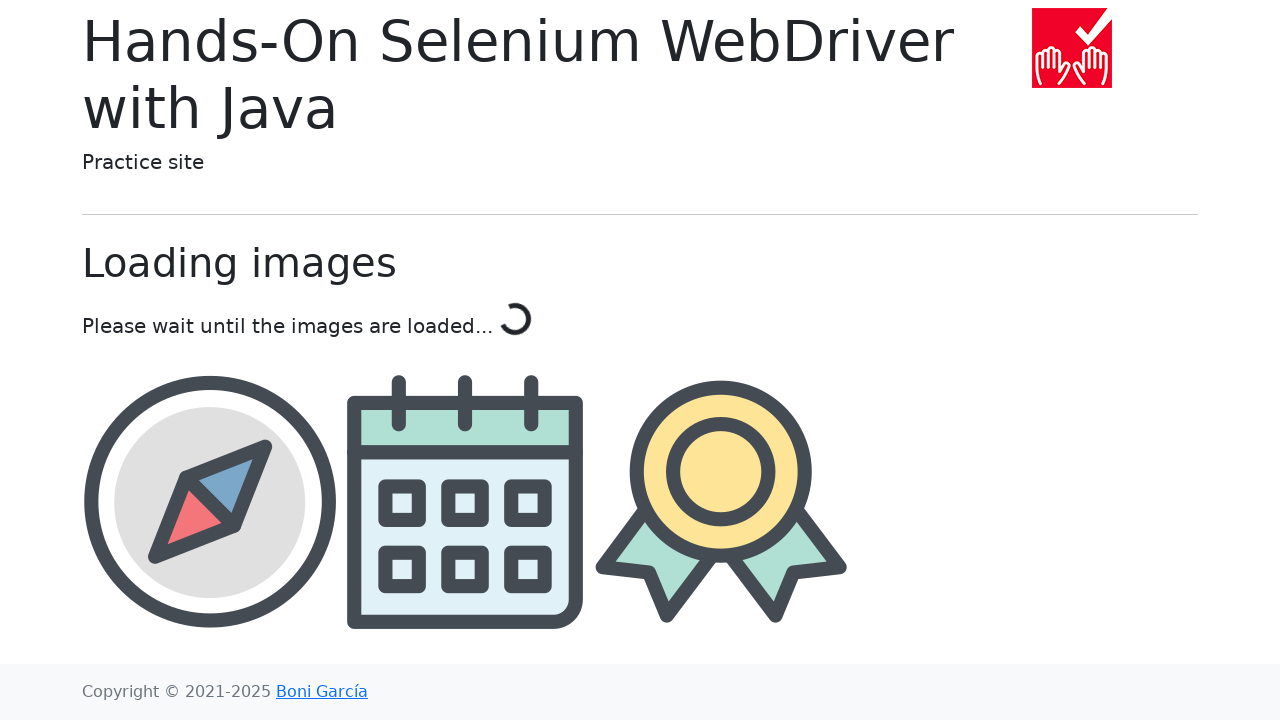

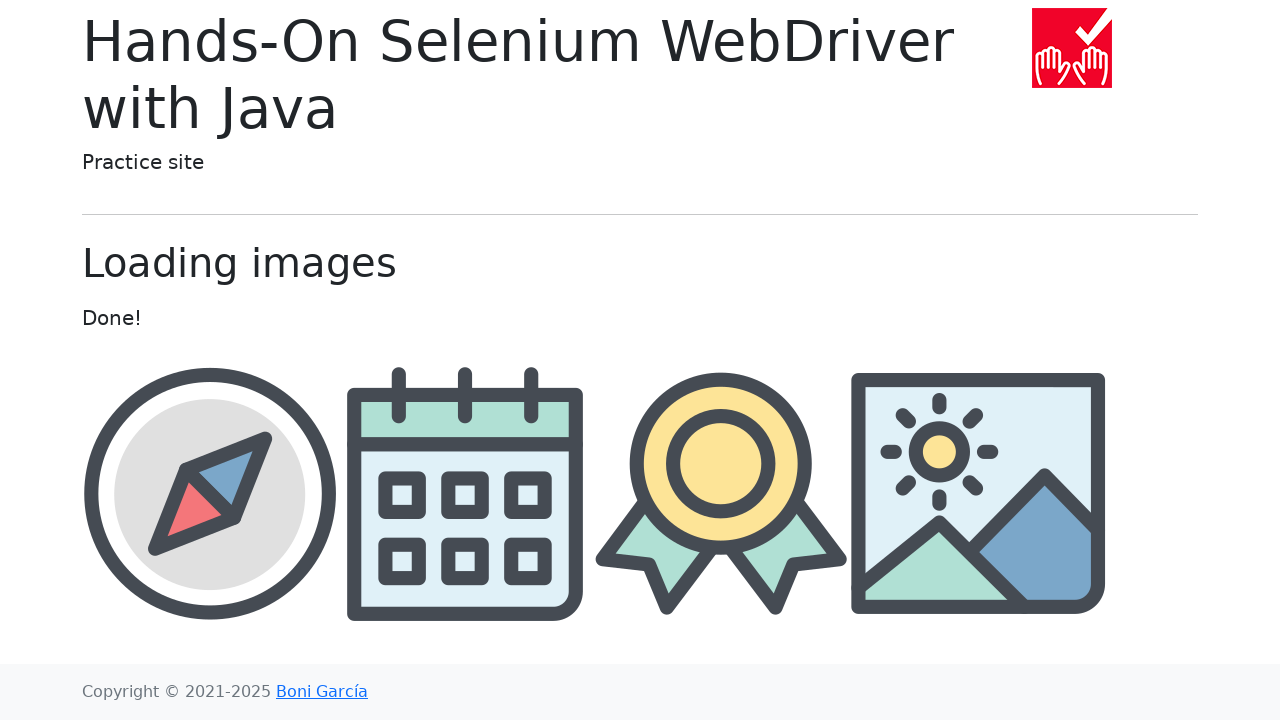